Tests JavaScript alert dialog handling by clicking buttons that trigger alert, confirm, and prompt boxes, then accepting/dismissing them and entering text into the prompt.

Starting URL: https://www.hyrtutorials.com/p/alertsdemo.html

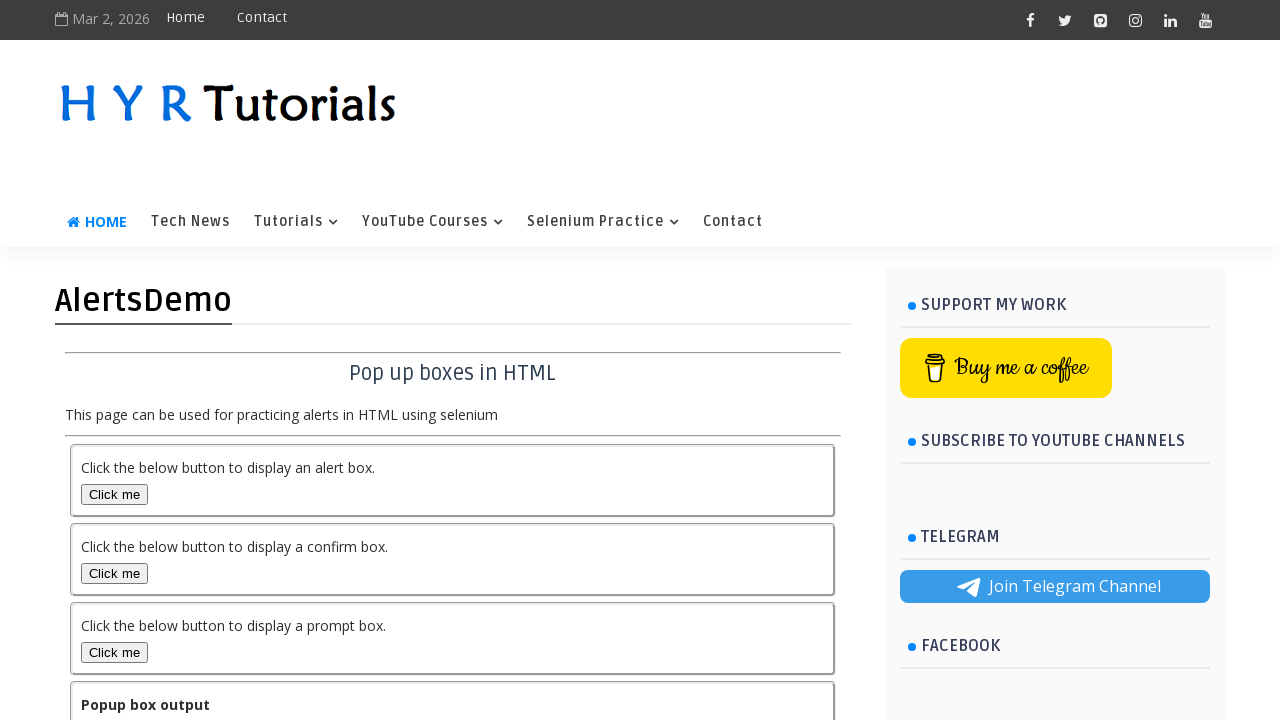

Clicked alert box button at (114, 494) on #alertBox
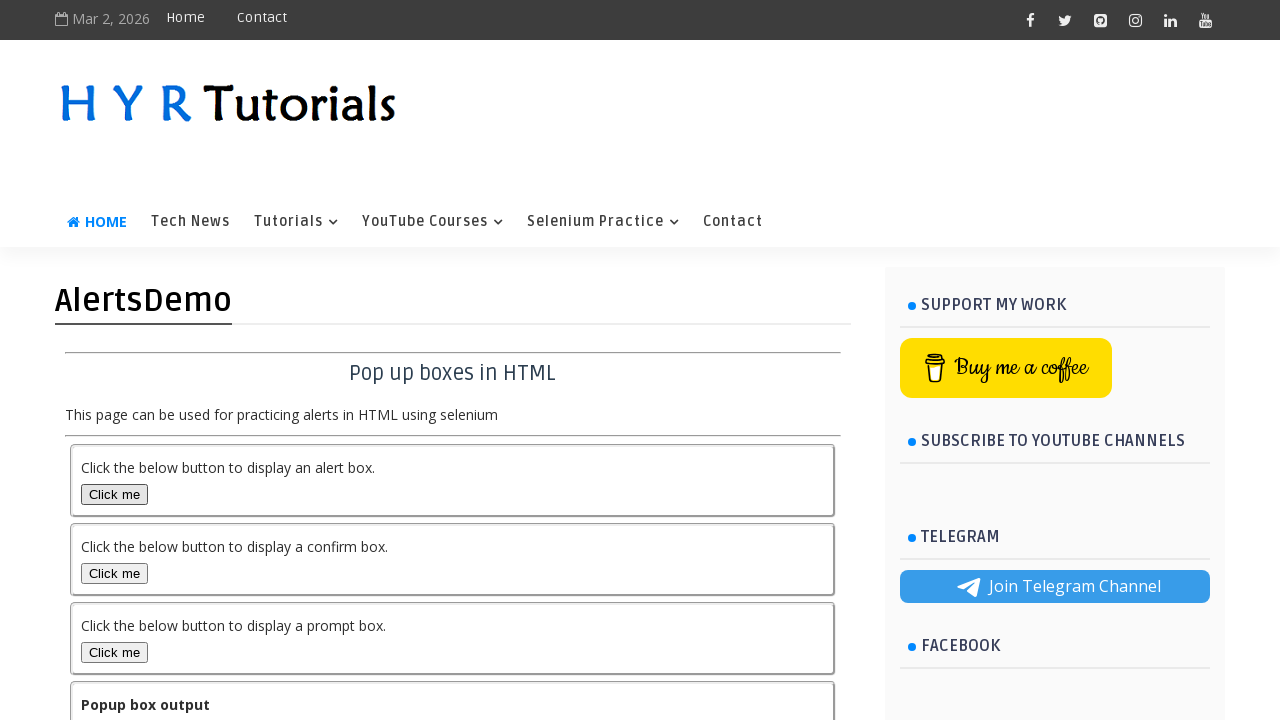

Set up dialog handler to accept alert
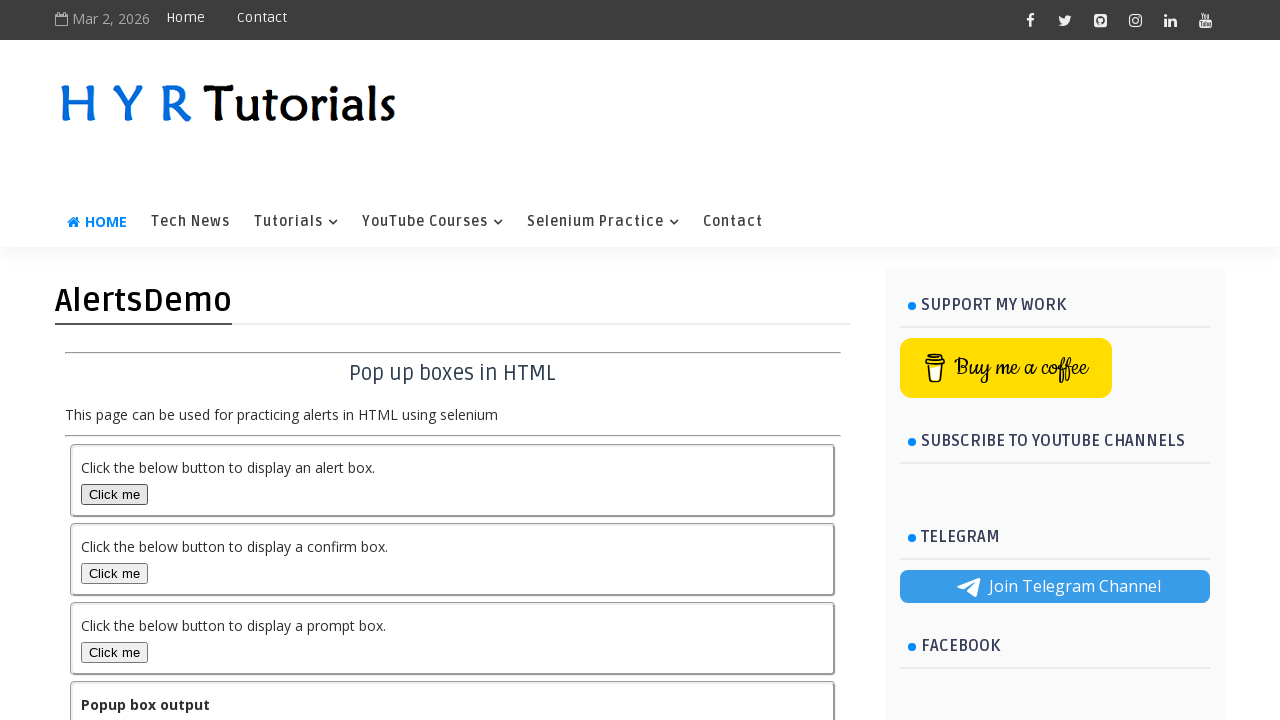

Waited for alert dialog to be handled
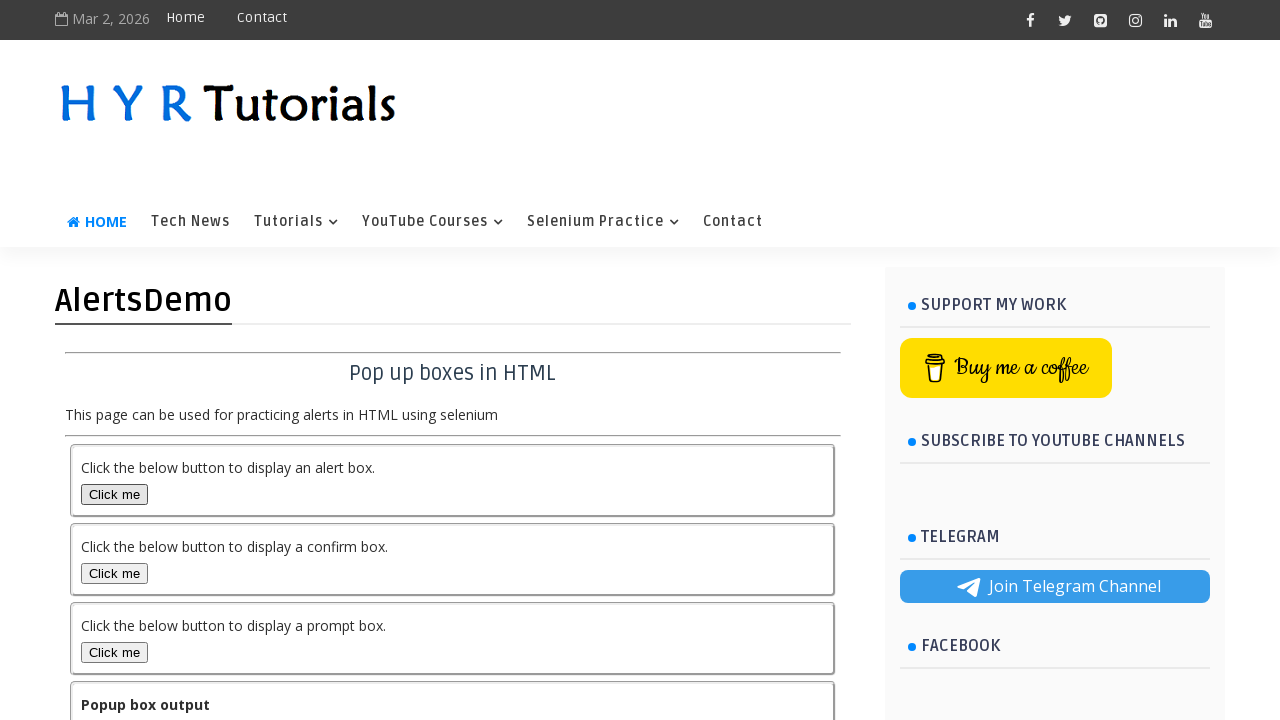

Clicked confirm box button at (114, 573) on #confirmBox
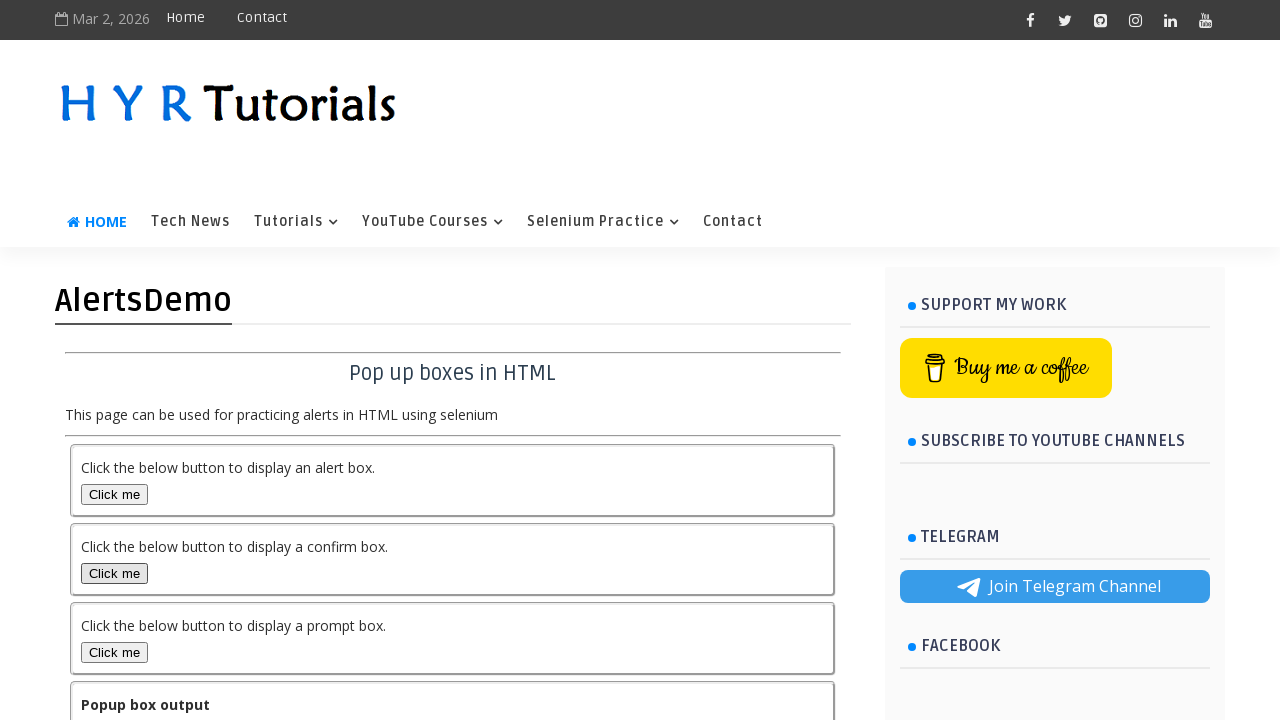

Set up dialog handler to dismiss confirm dialog
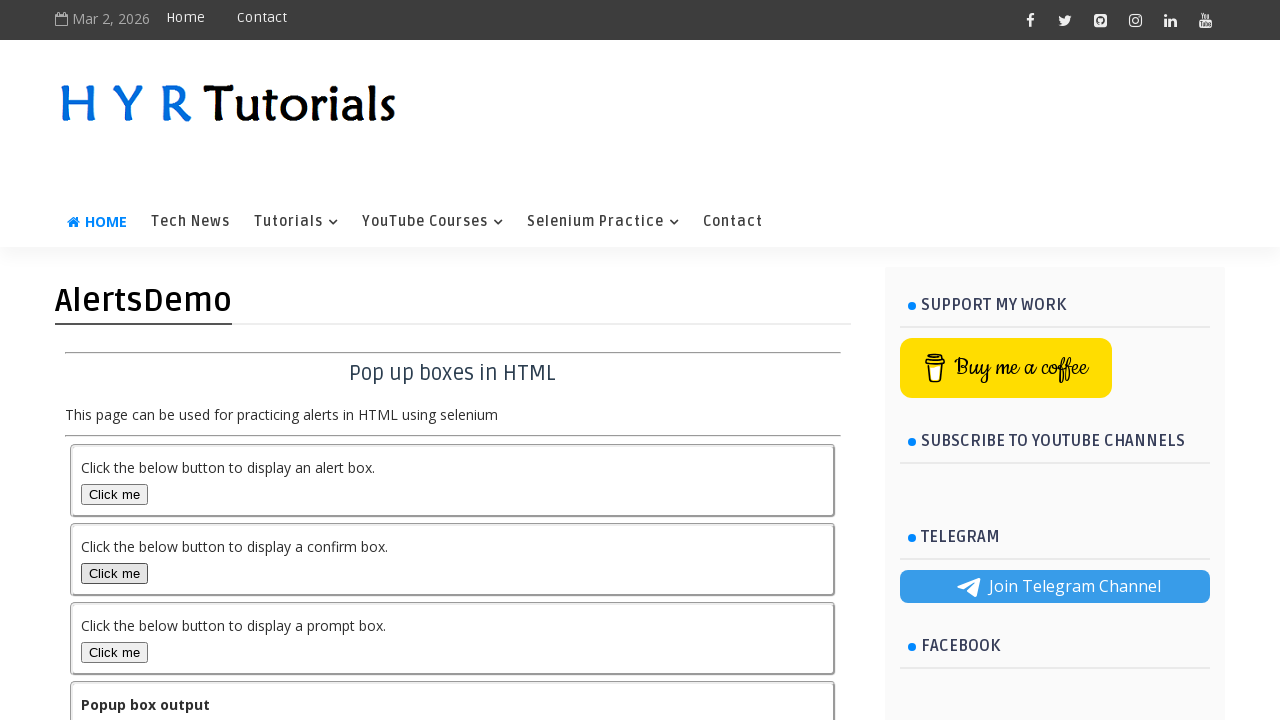

Waited for confirm dialog to be dismissed
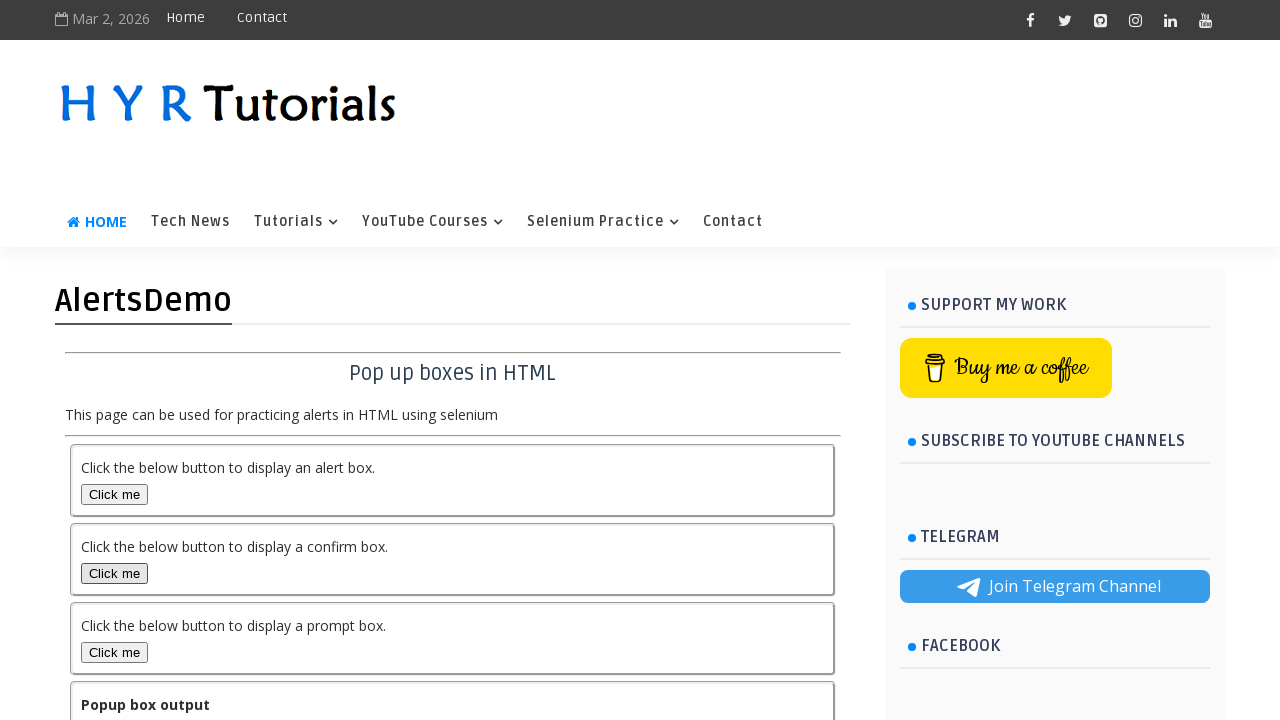

Set up dialog handler to accept prompt with text 'Pratik'
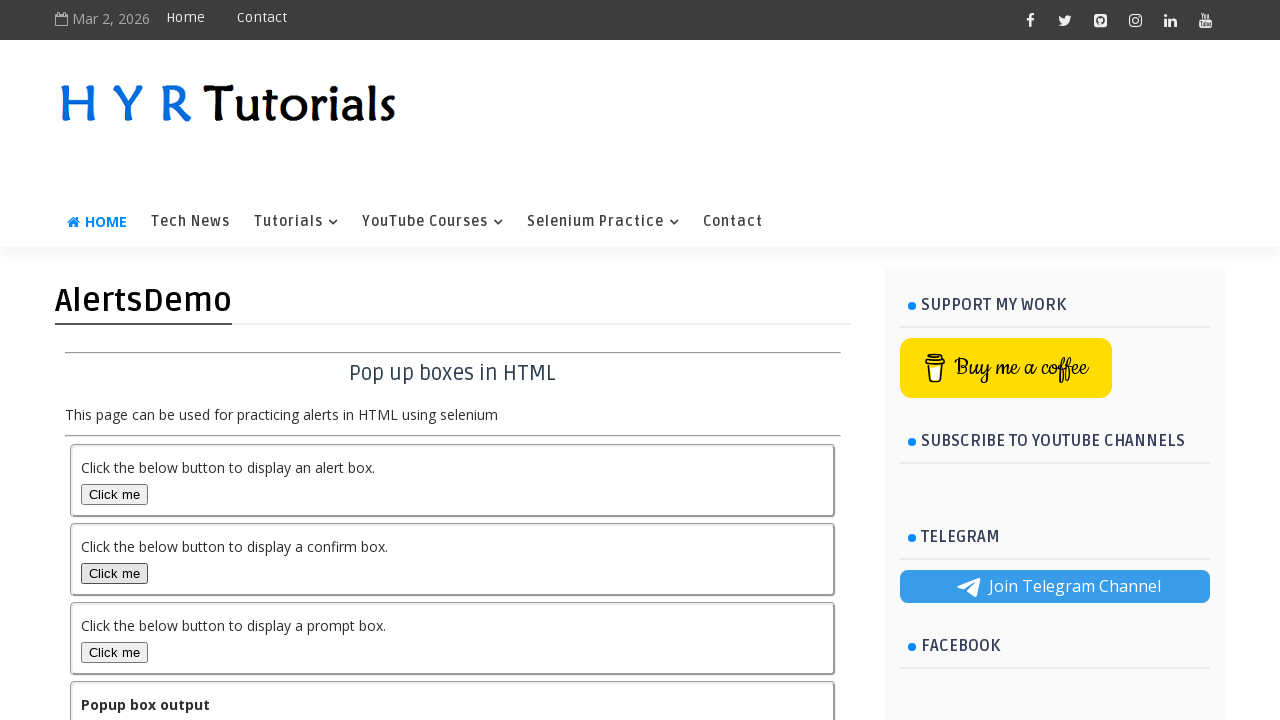

Clicked prompt box button at (114, 652) on #promptBox
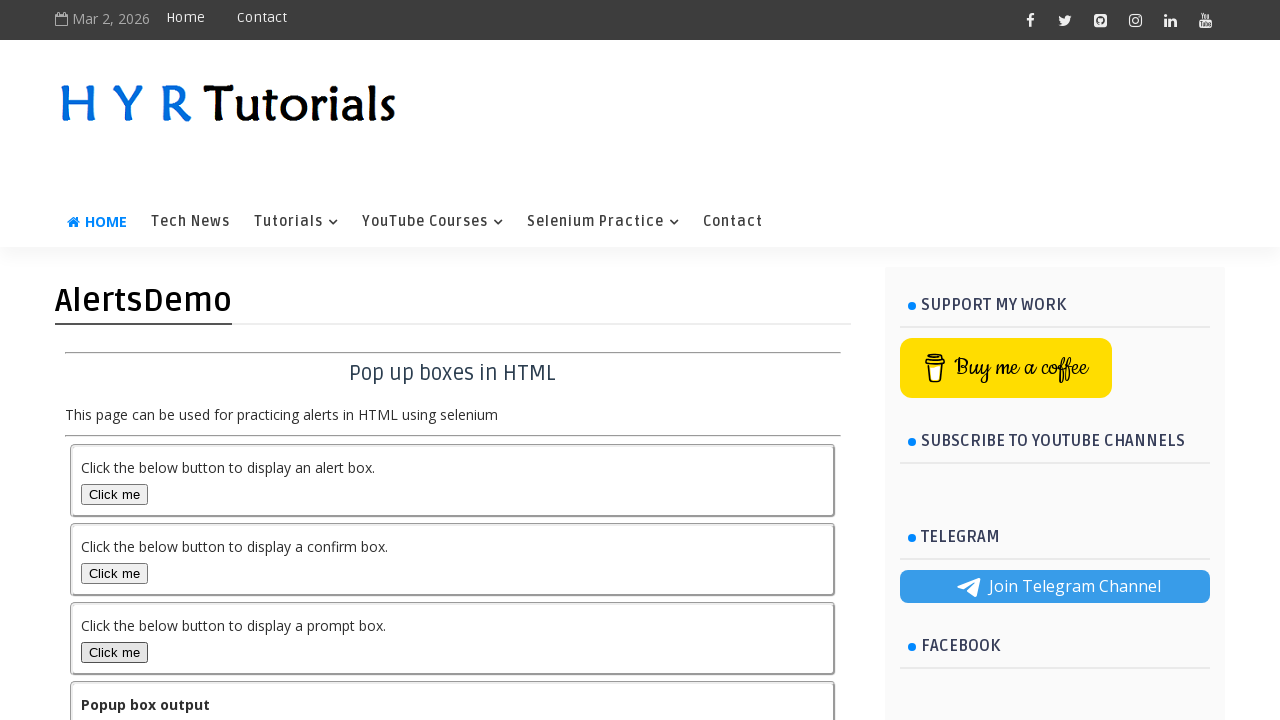

Waited for prompt dialog to be handled with text entry
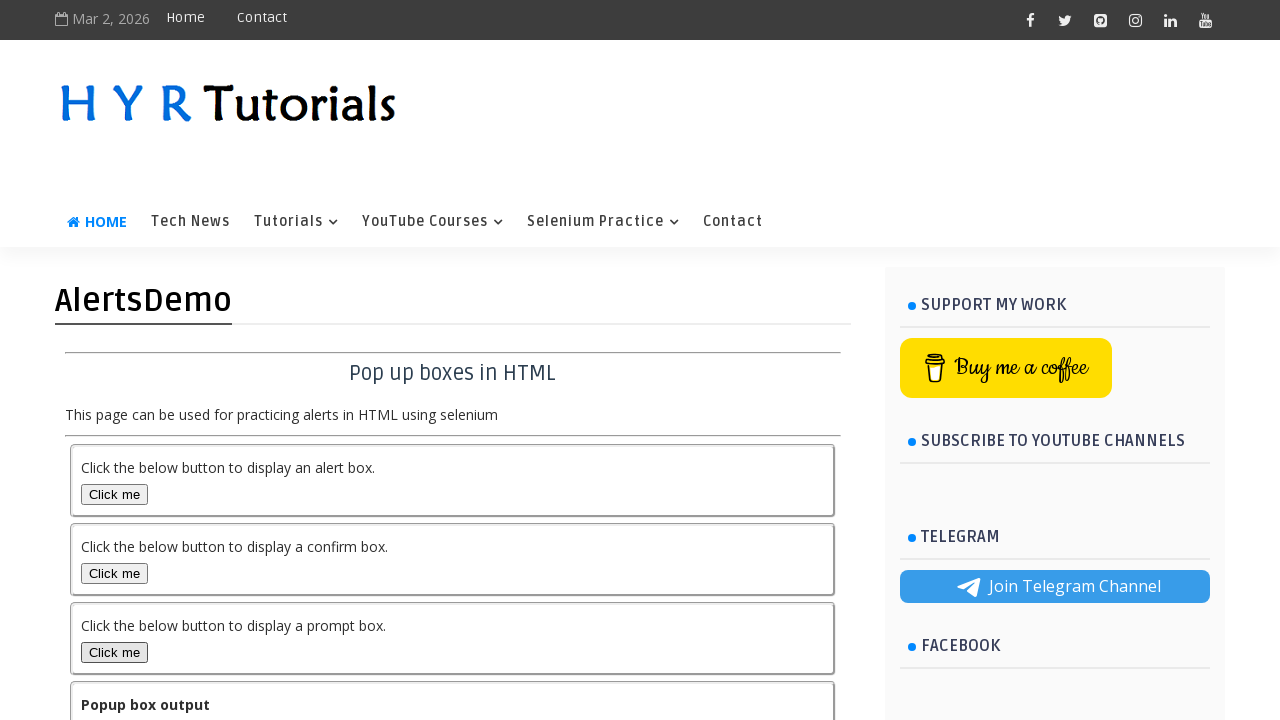

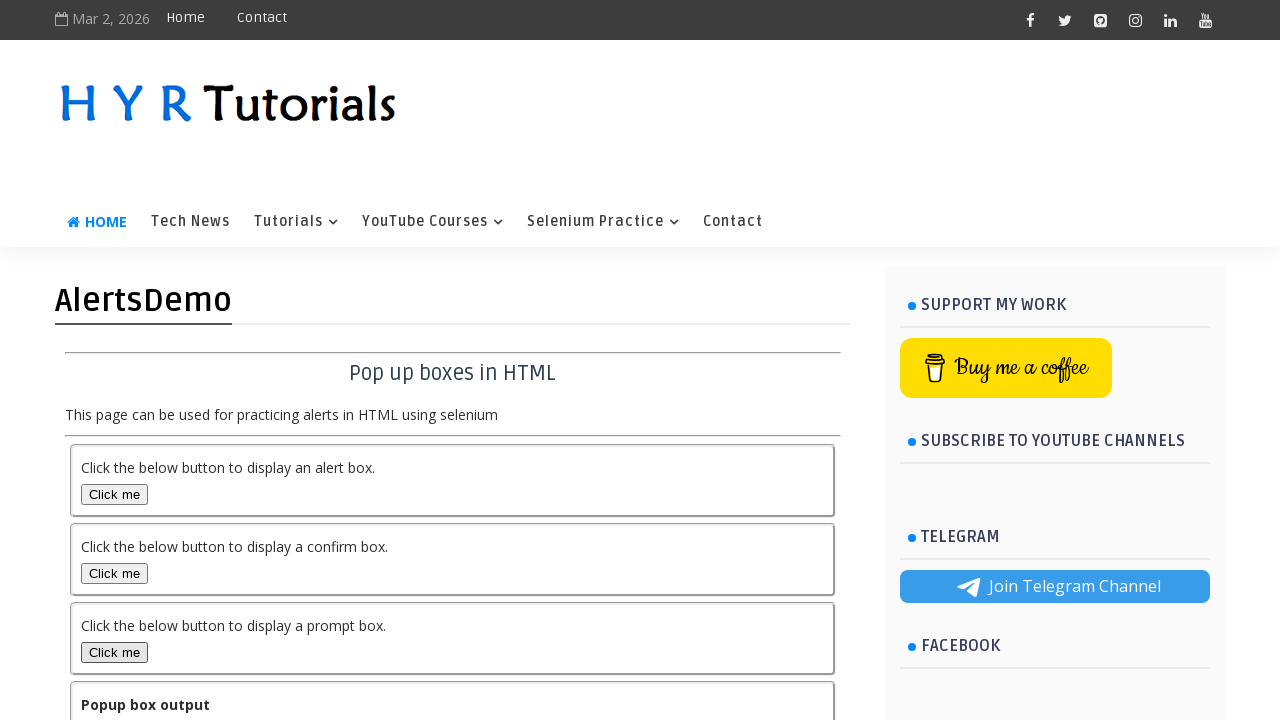